Tests marking individual items as complete by checking their checkboxes

Starting URL: https://demo.playwright.dev/todomvc

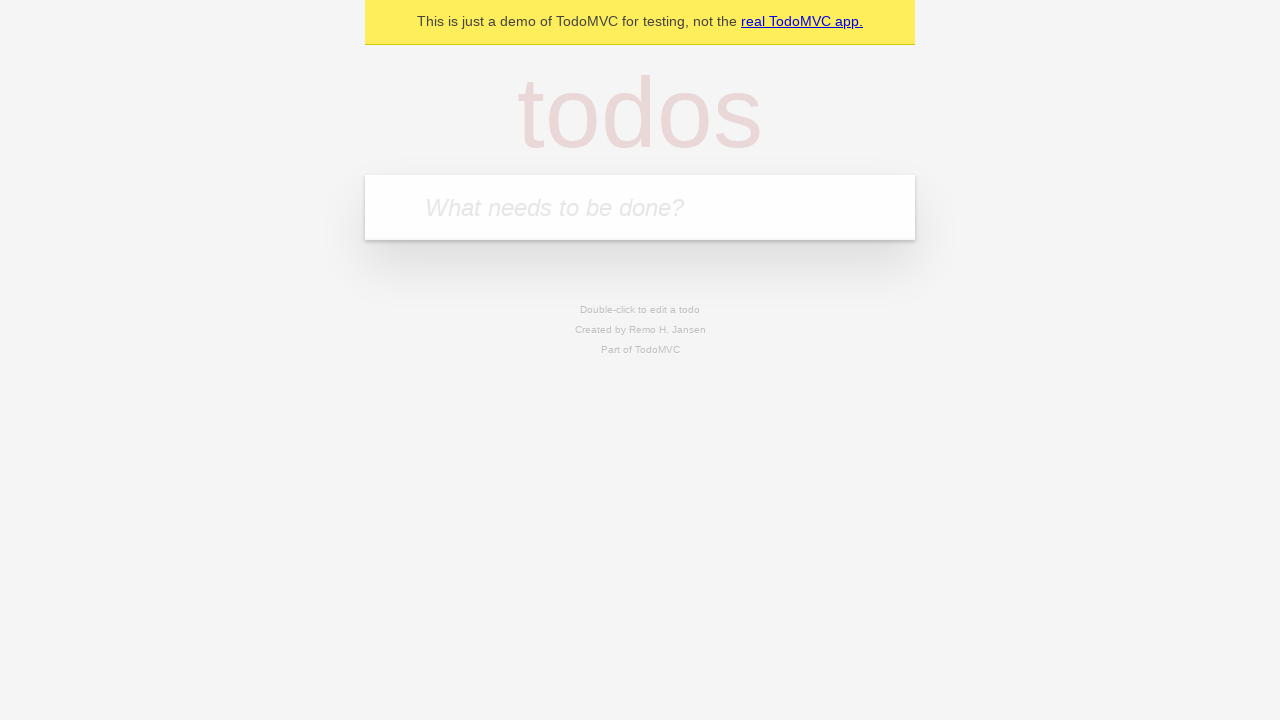

Filled todo input with 'buy some cheese' on internal:attr=[placeholder="What needs to be done?"i]
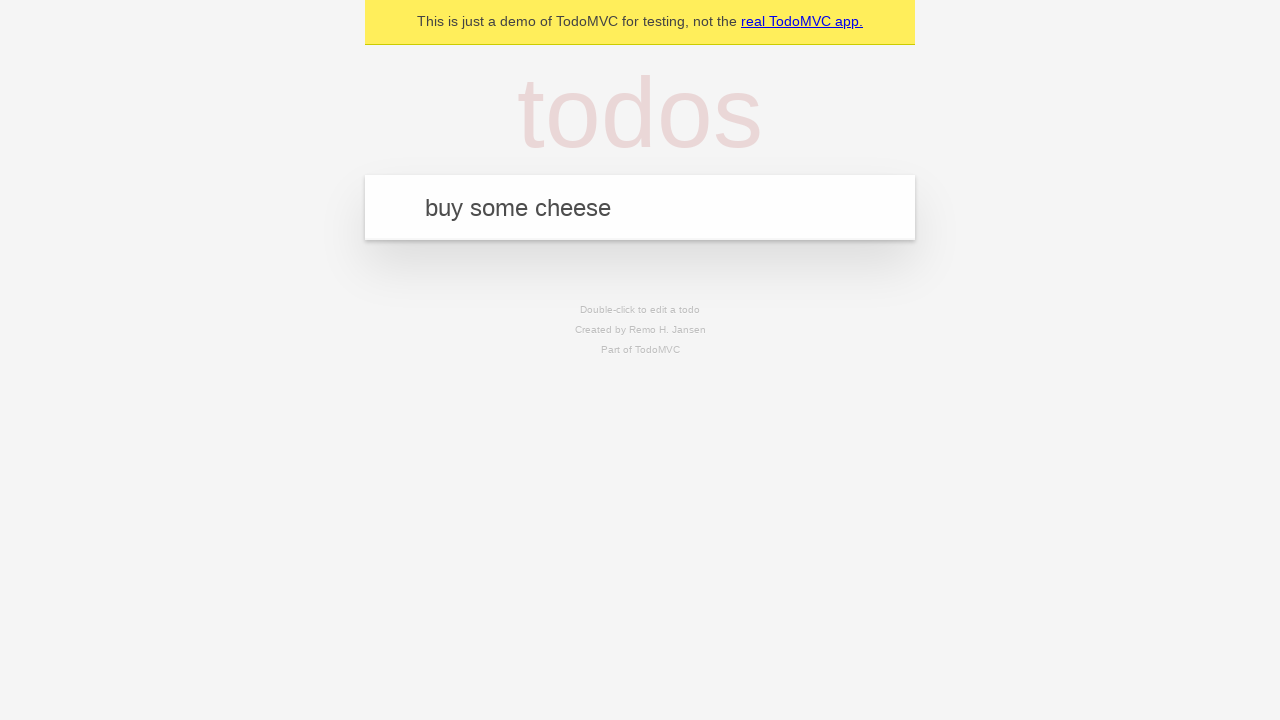

Pressed Enter to create first todo item on internal:attr=[placeholder="What needs to be done?"i]
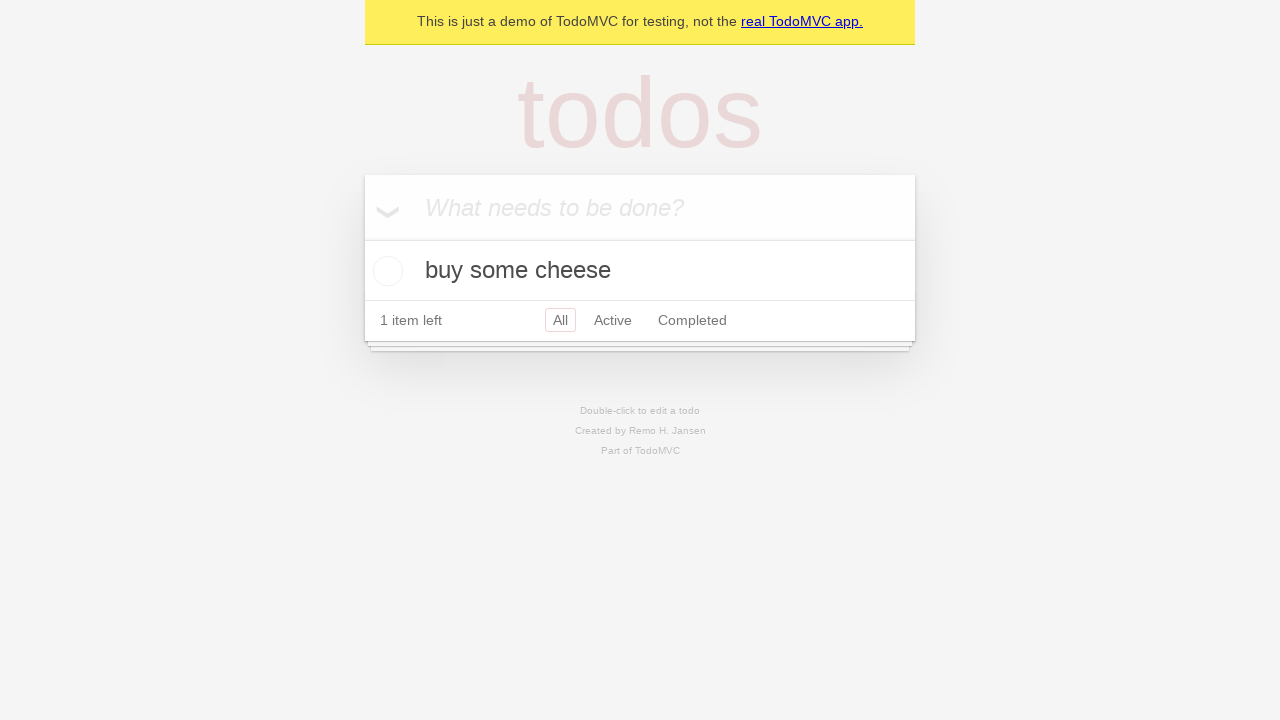

Filled todo input with 'feed the cat' on internal:attr=[placeholder="What needs to be done?"i]
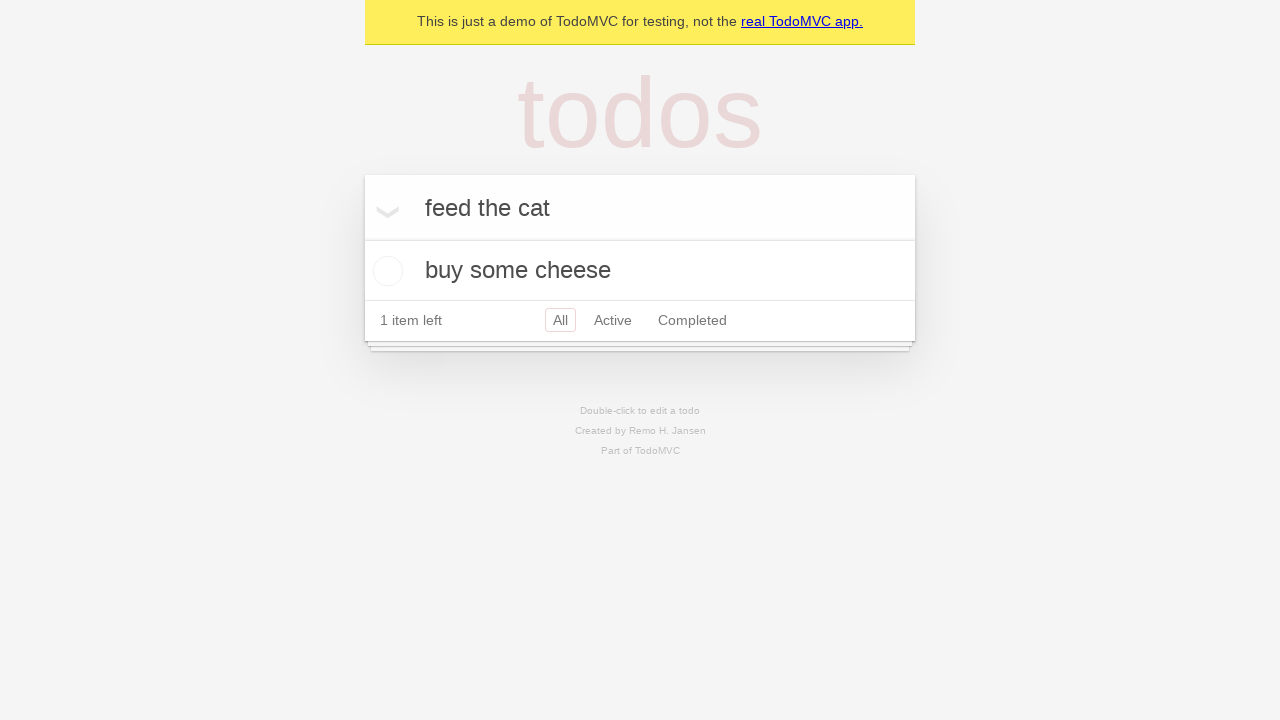

Pressed Enter to create second todo item on internal:attr=[placeholder="What needs to be done?"i]
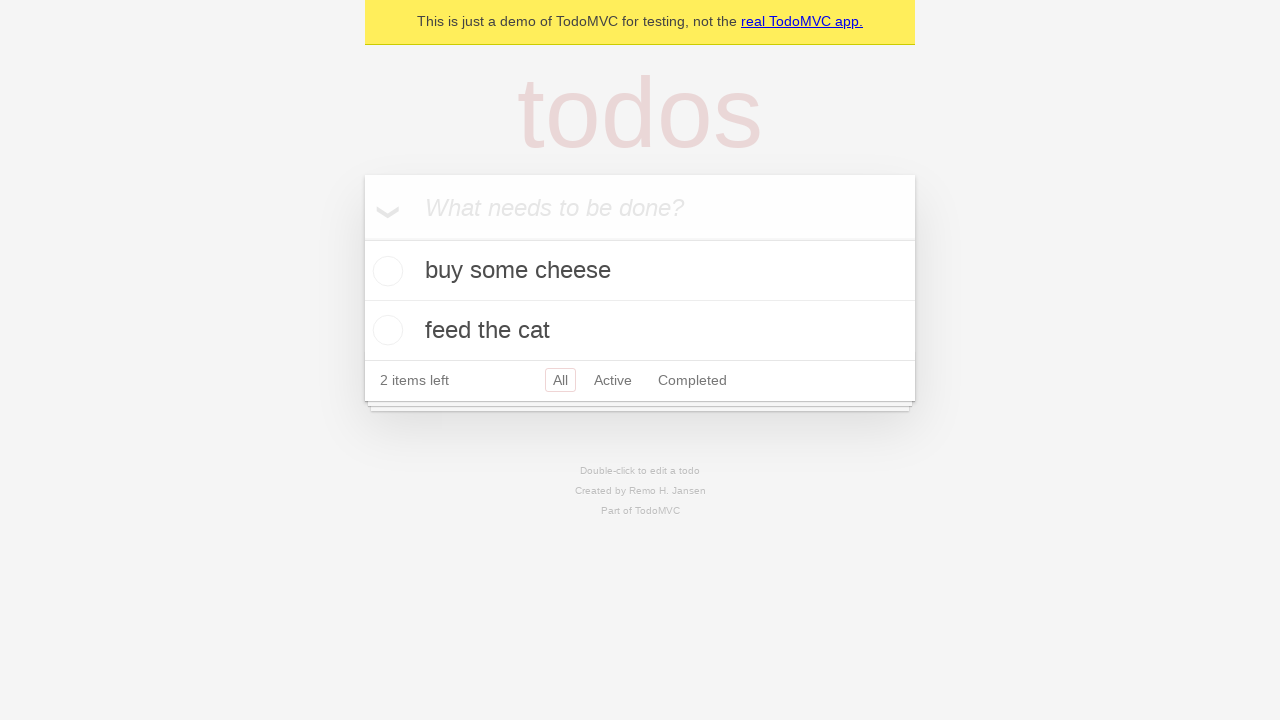

Marked first todo item as complete by checking its checkbox at (385, 271) on [data-testid='todo-item'] >> nth=0 >> internal:role=checkbox
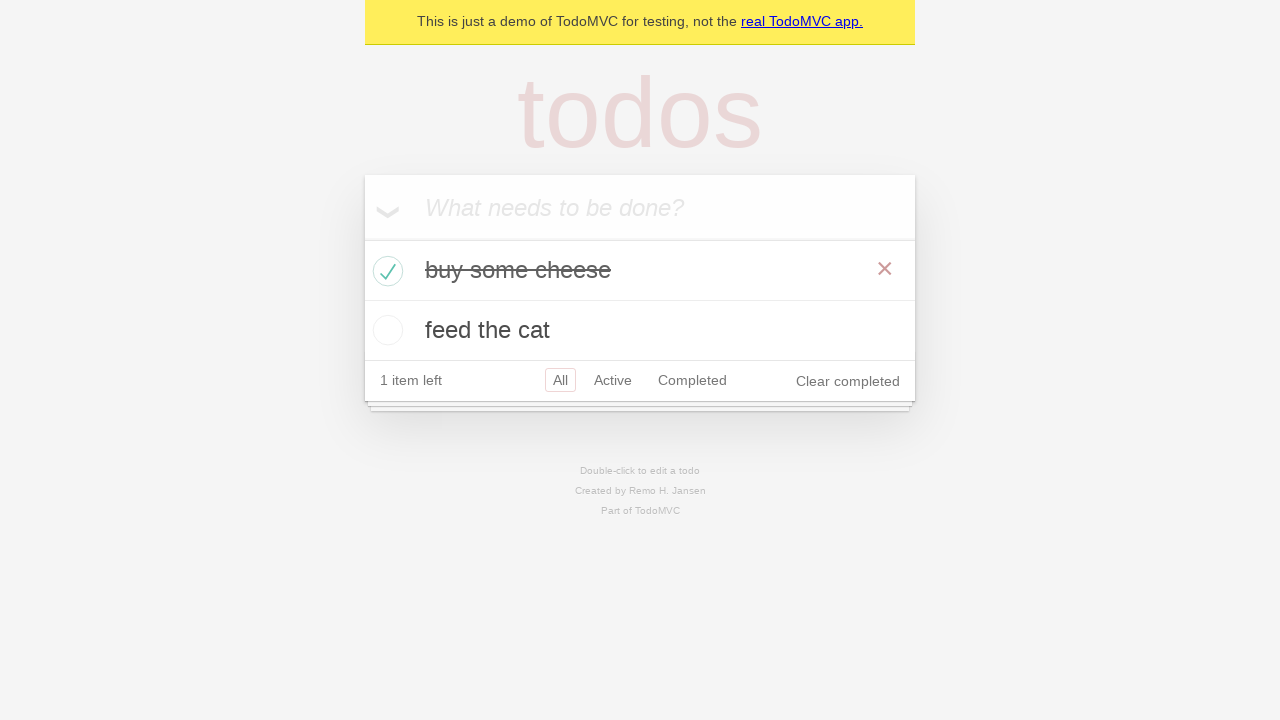

Marked second todo item as complete by checking its checkbox at (385, 330) on [data-testid='todo-item'] >> nth=1 >> internal:role=checkbox
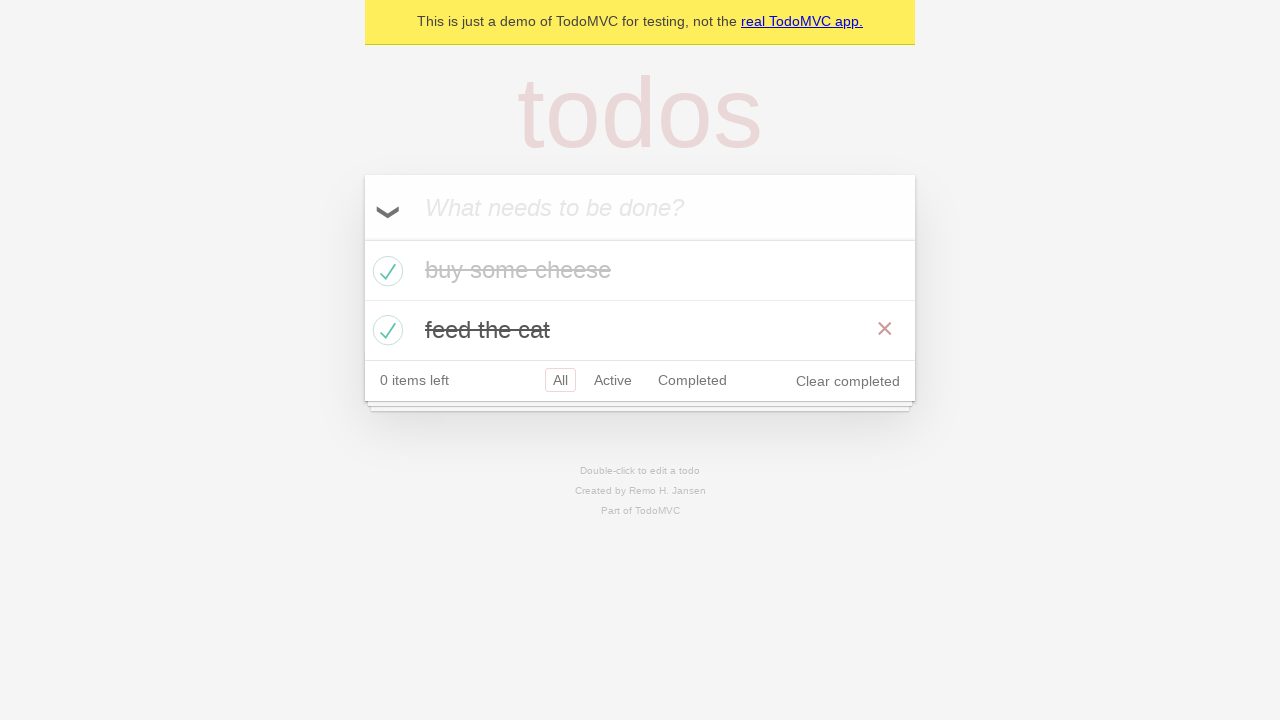

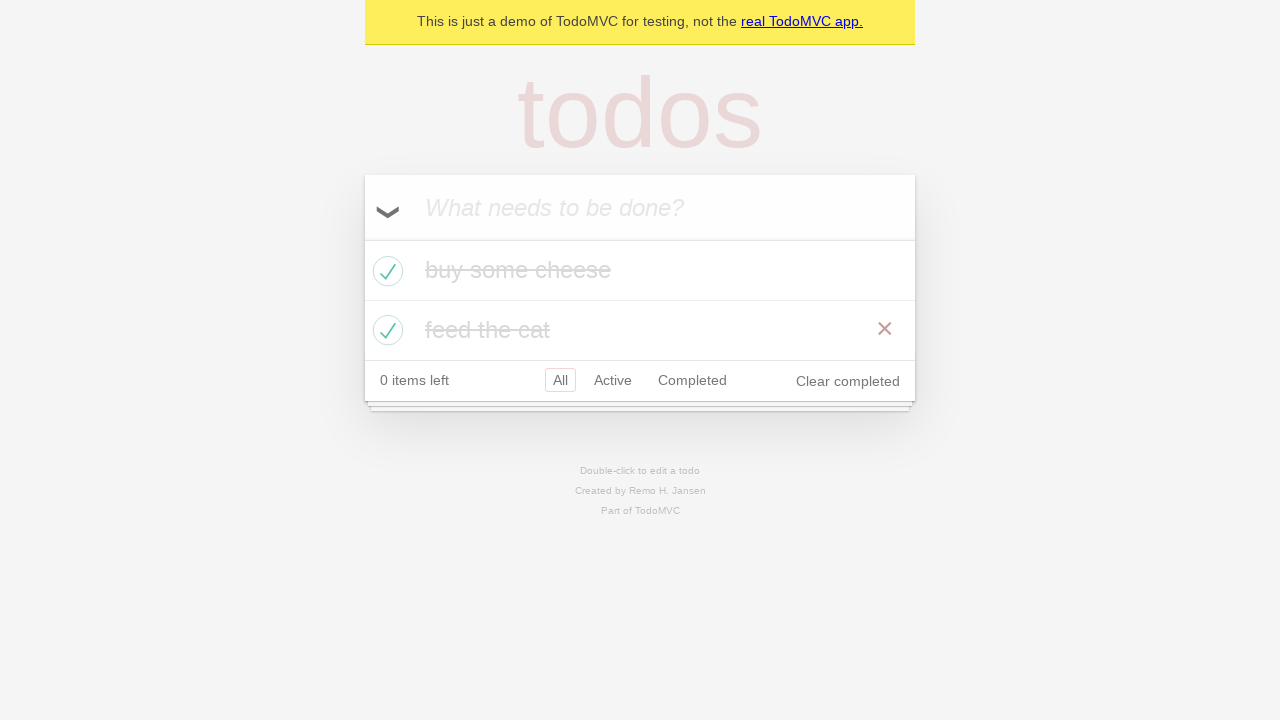